Tests contact form validation with invalid data (empty forename, invalid email format, empty message) and verifies appropriate error messages appear.

Starting URL: http://jupiter.cloud.planittesting.com

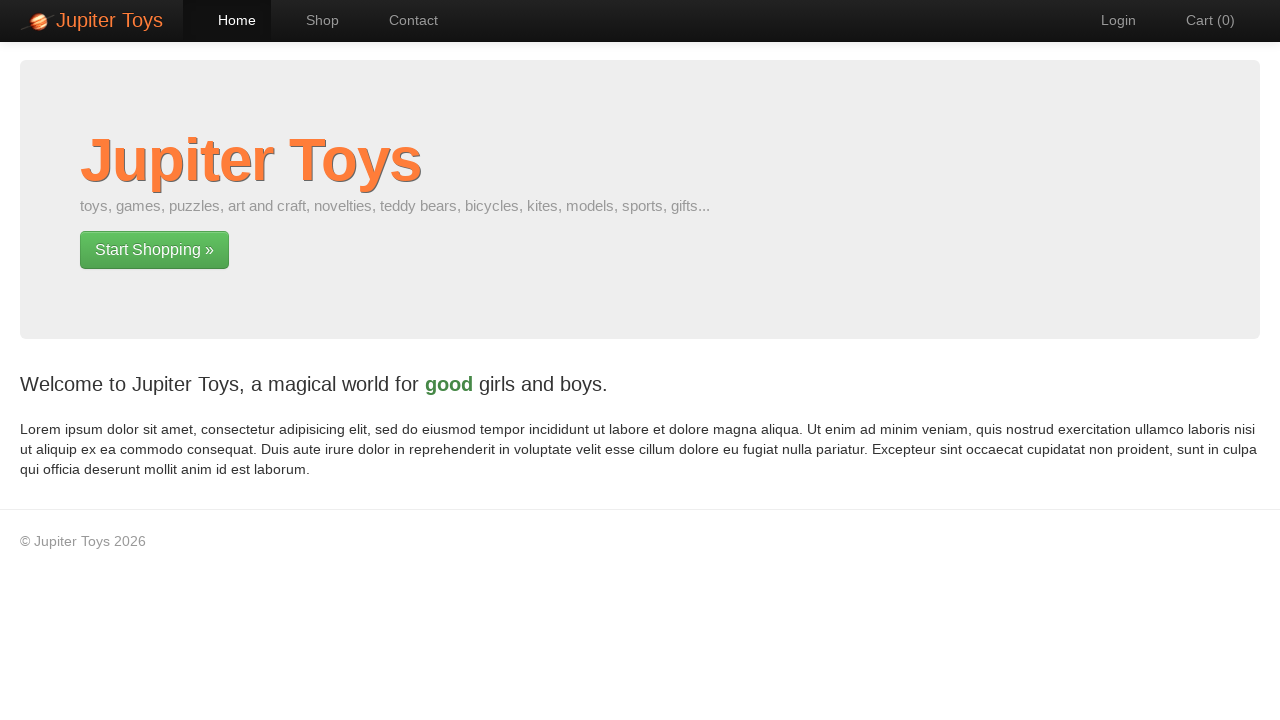

Clicked on Contact navigation link at (404, 20) on #nav-contact
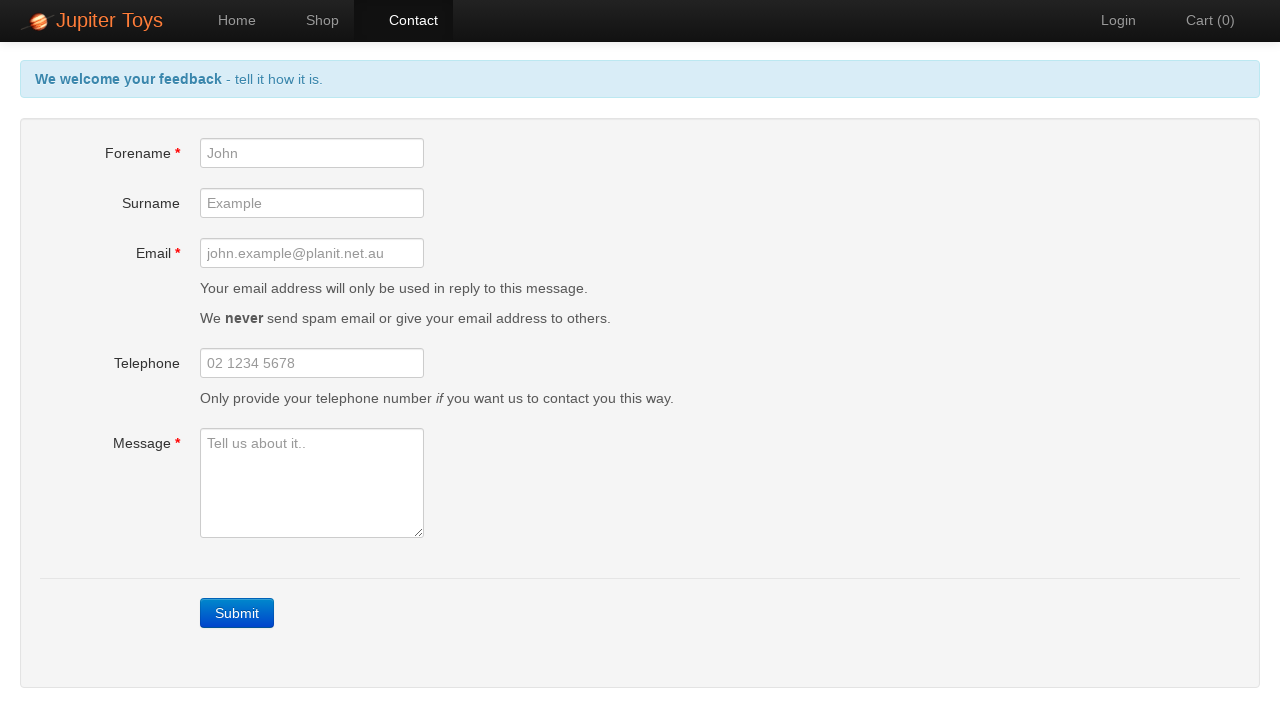

Submit button appeared on Contact form
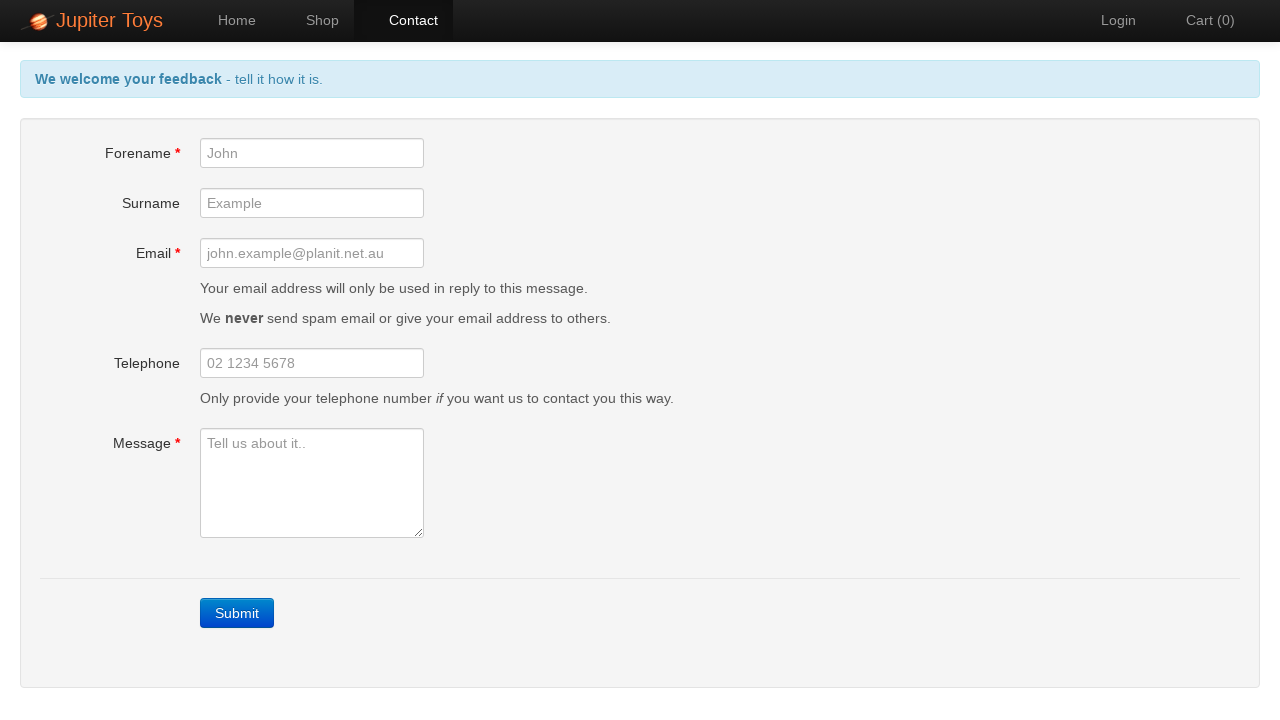

Filled forename field with empty value on #forename
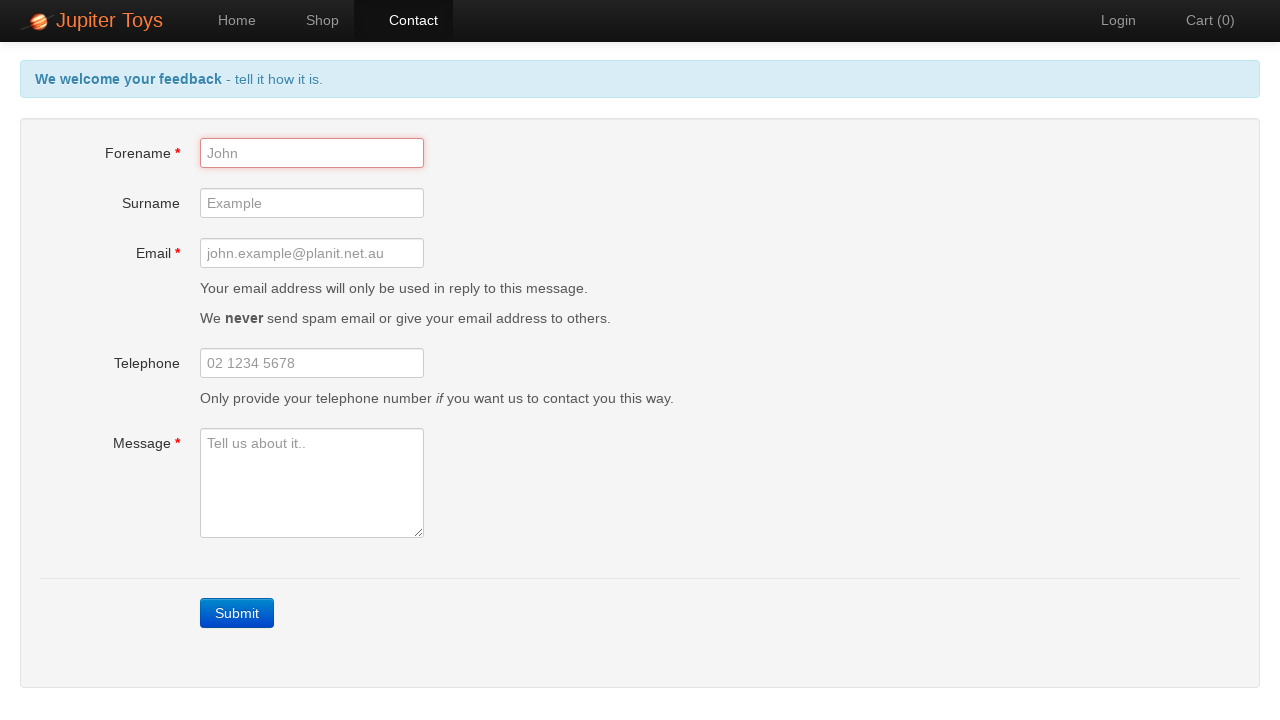

Filled email field with invalid format 'invalid.email.format' on #email
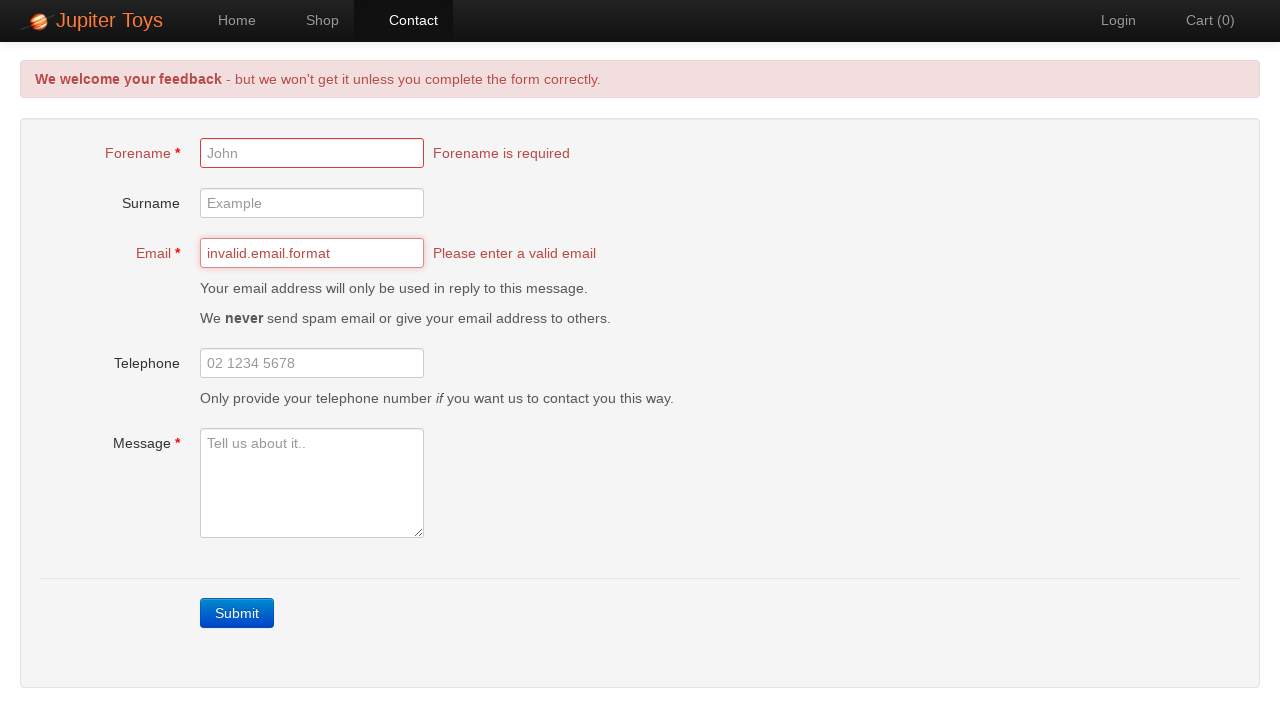

Filled message field with empty value on #message
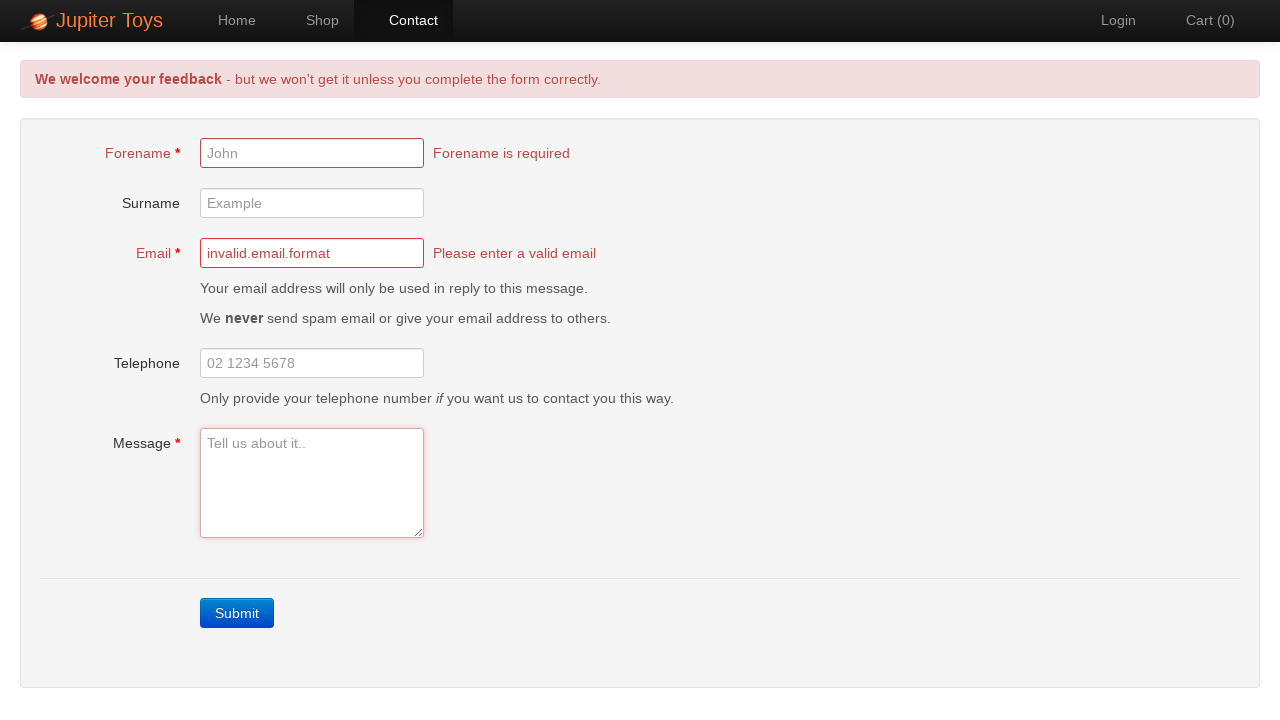

Clicked on body to trigger form validation at (500, 300) on body
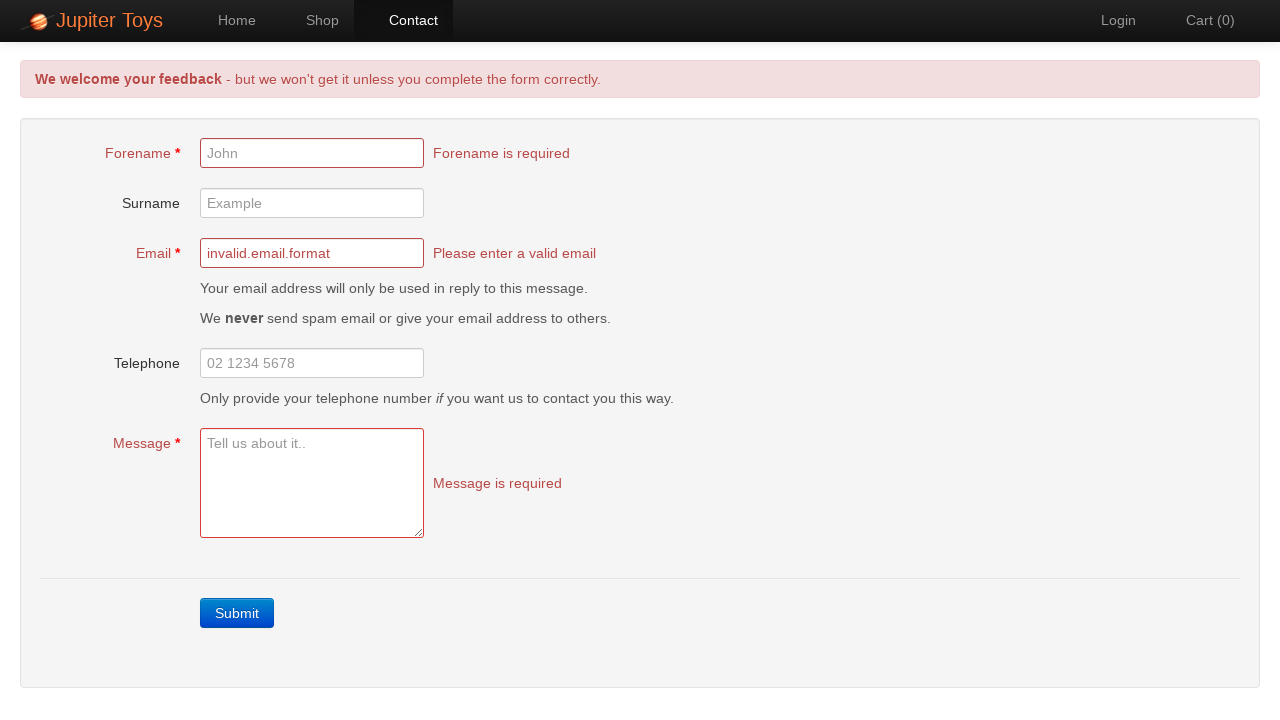

Waited for validation processing to complete
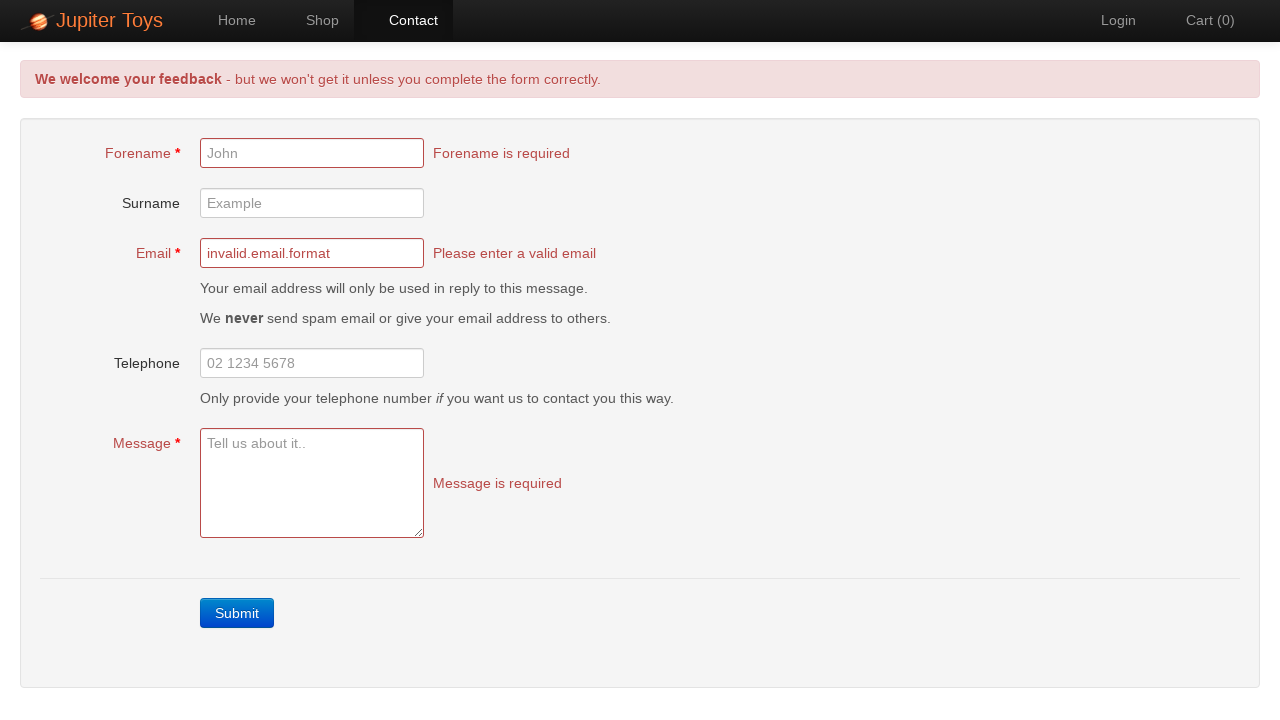

Email validation error message appeared for invalid email format
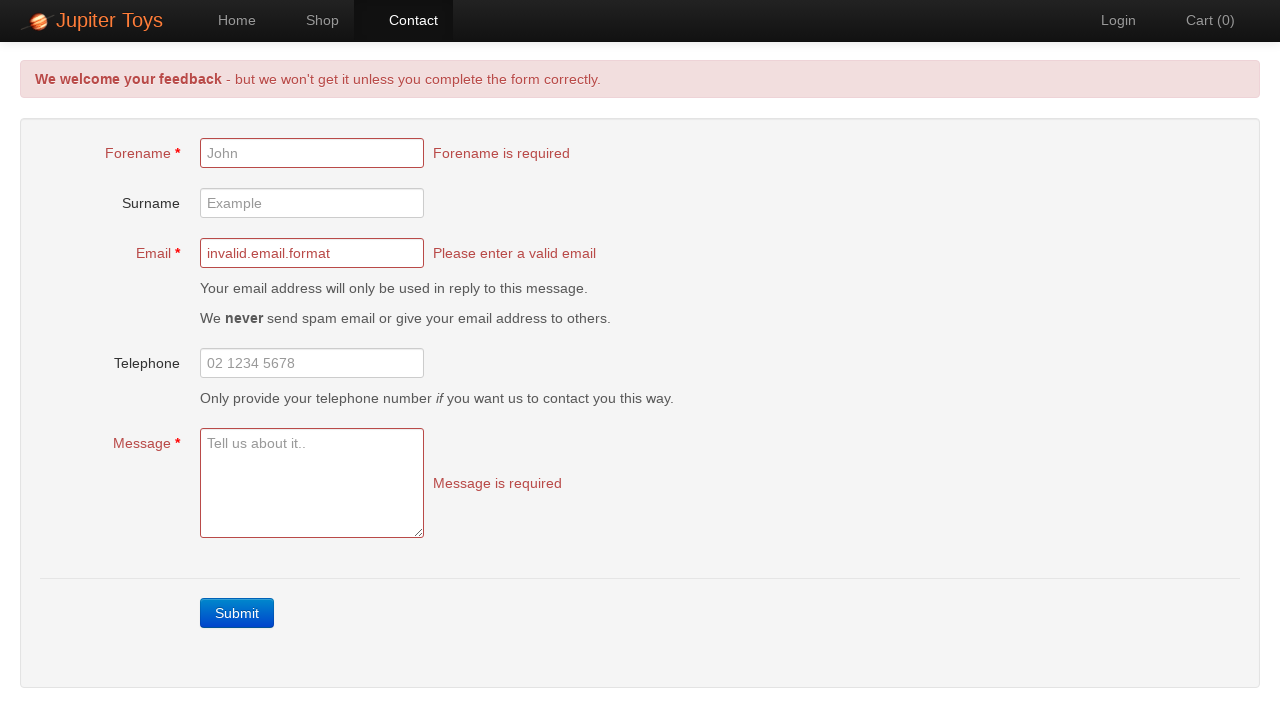

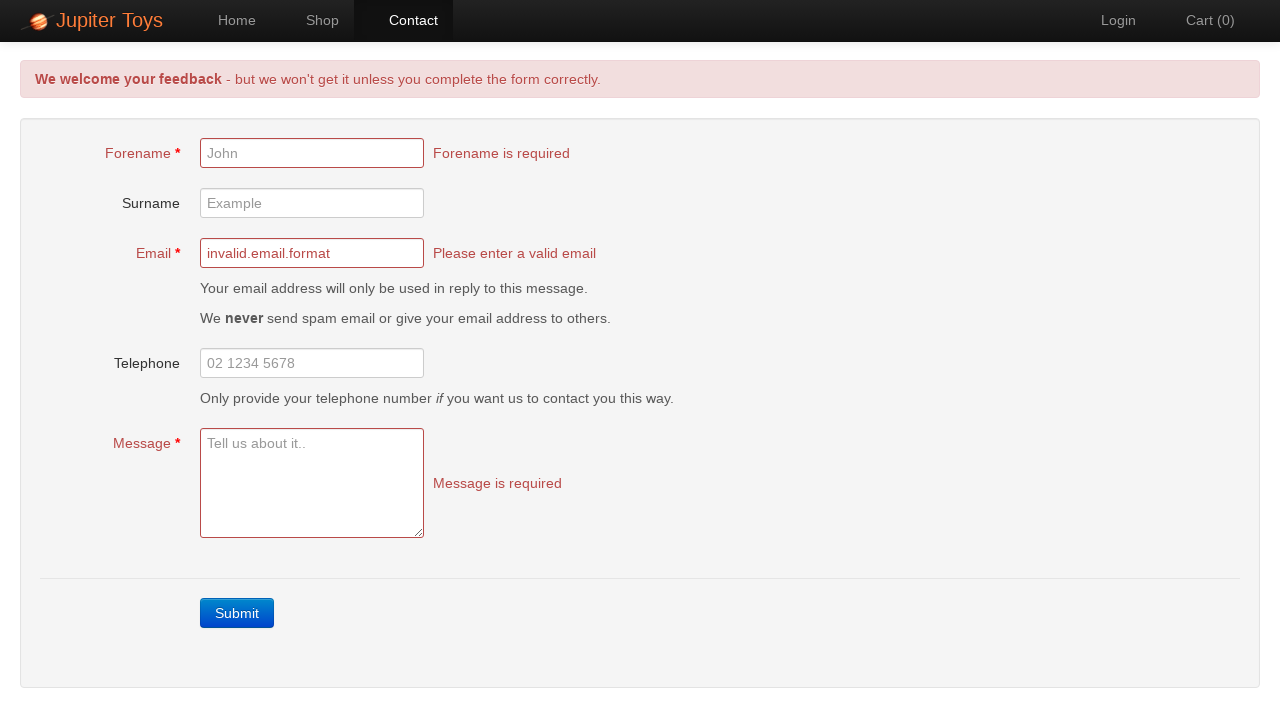